Tests double-click functionality by double-clicking a button and verifying the resulting text change

Starting URL: https://automationfc.github.io/basic-form/index.html

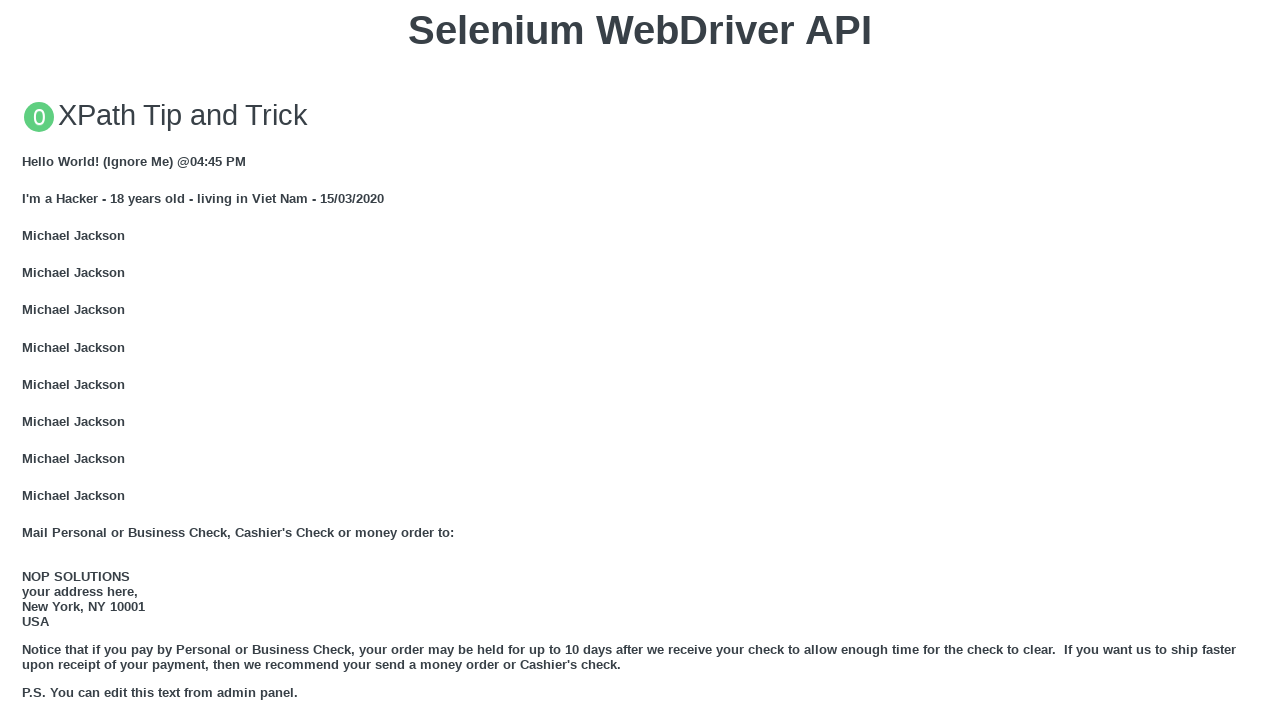

Scrolled double-click button into view
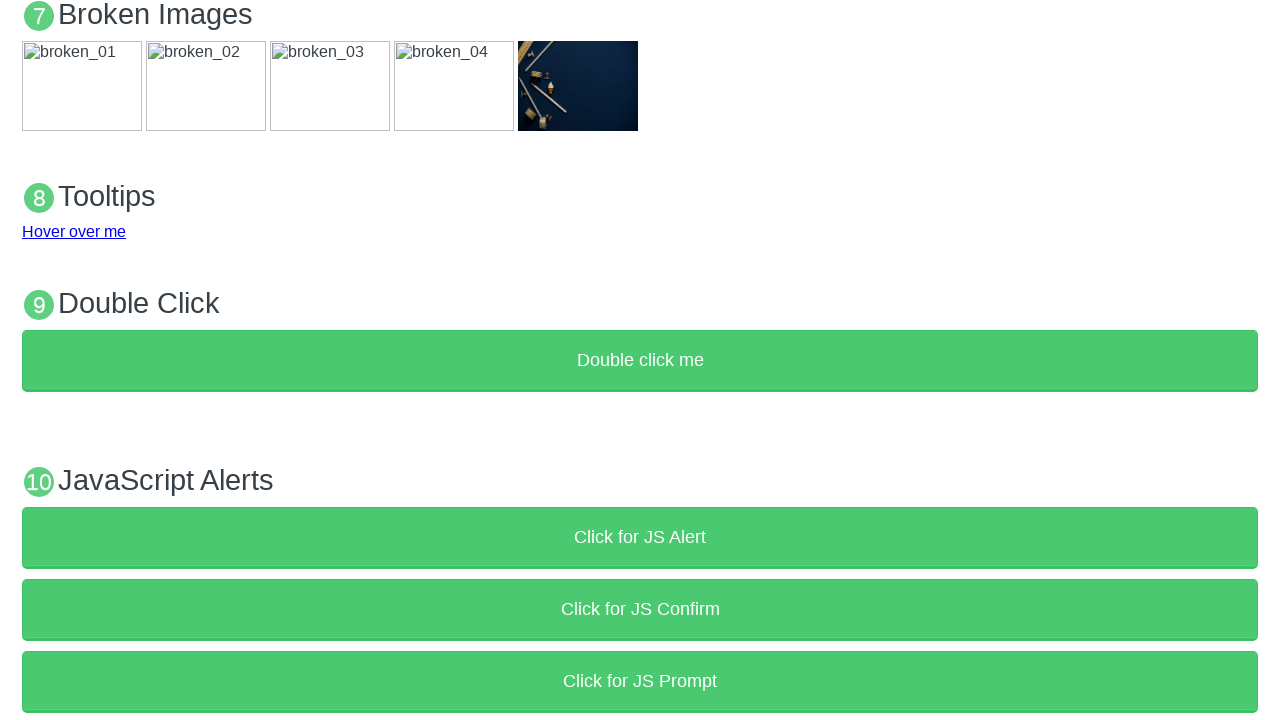

Double-clicked the button at (640, 361) on xpath=//button[text() = 'Double click me']
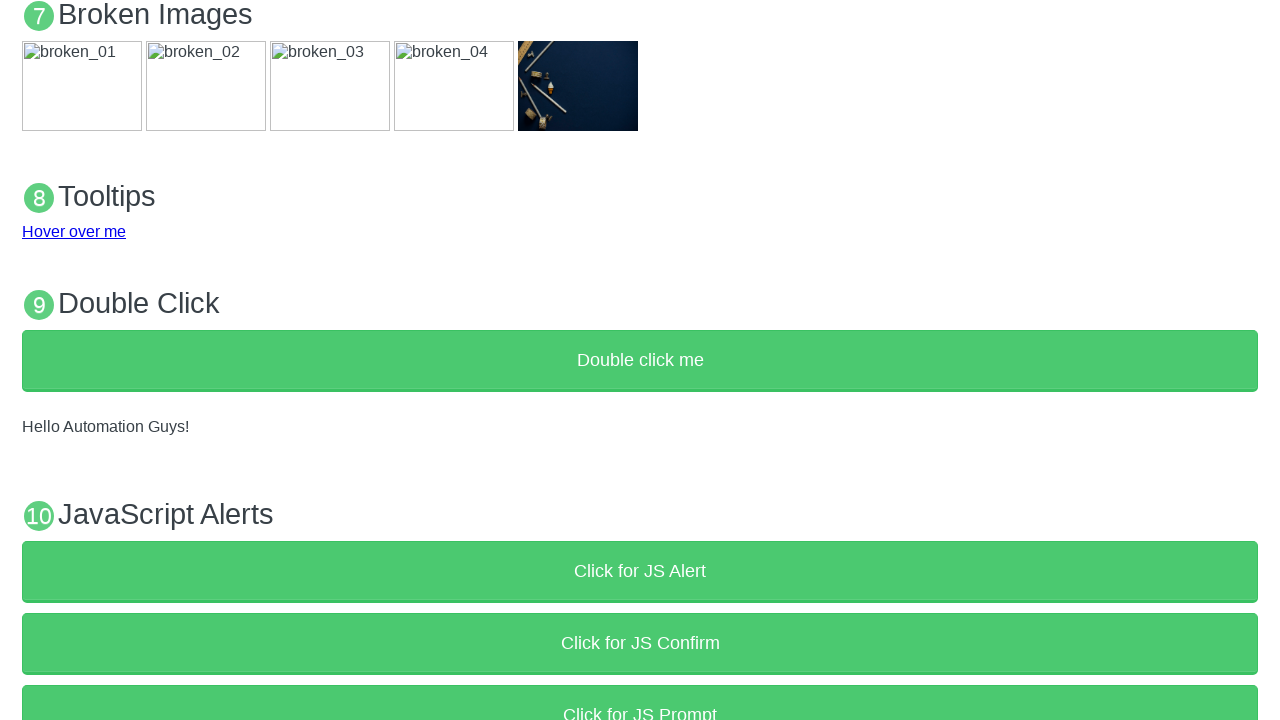

Waited for result text element to appear
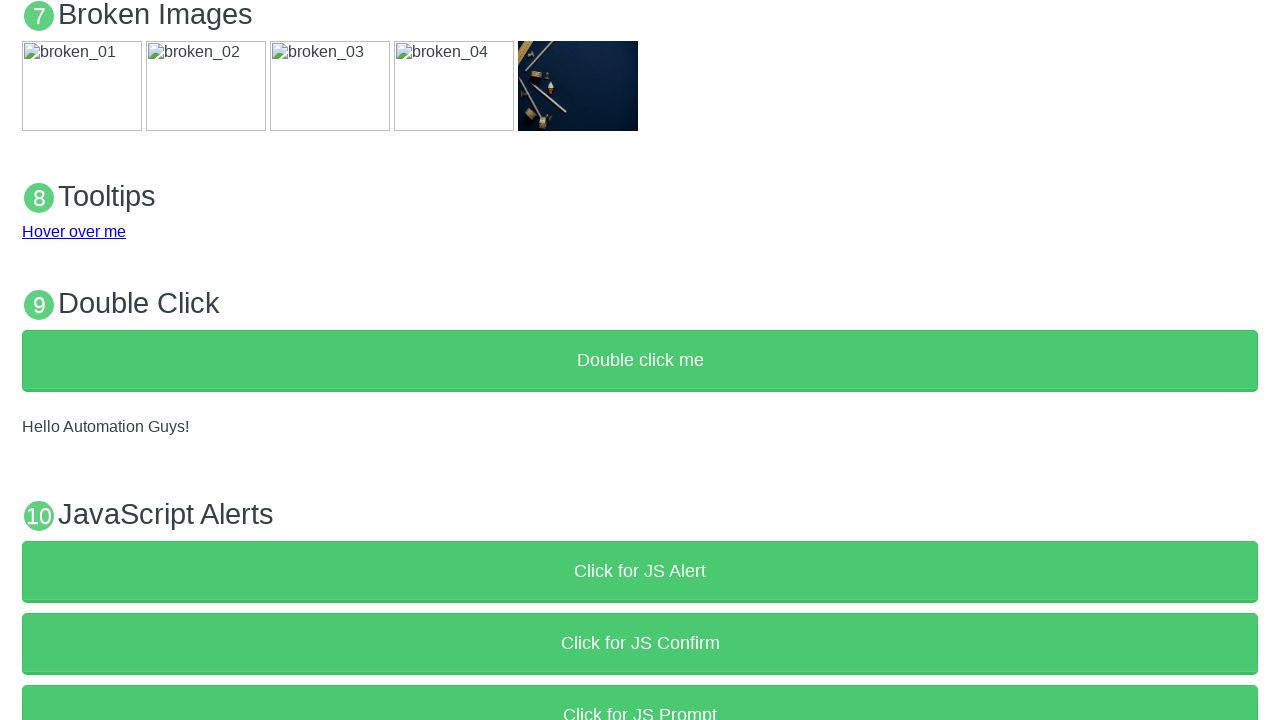

Verified result text matches expected value 'Hello Automation Guys!'
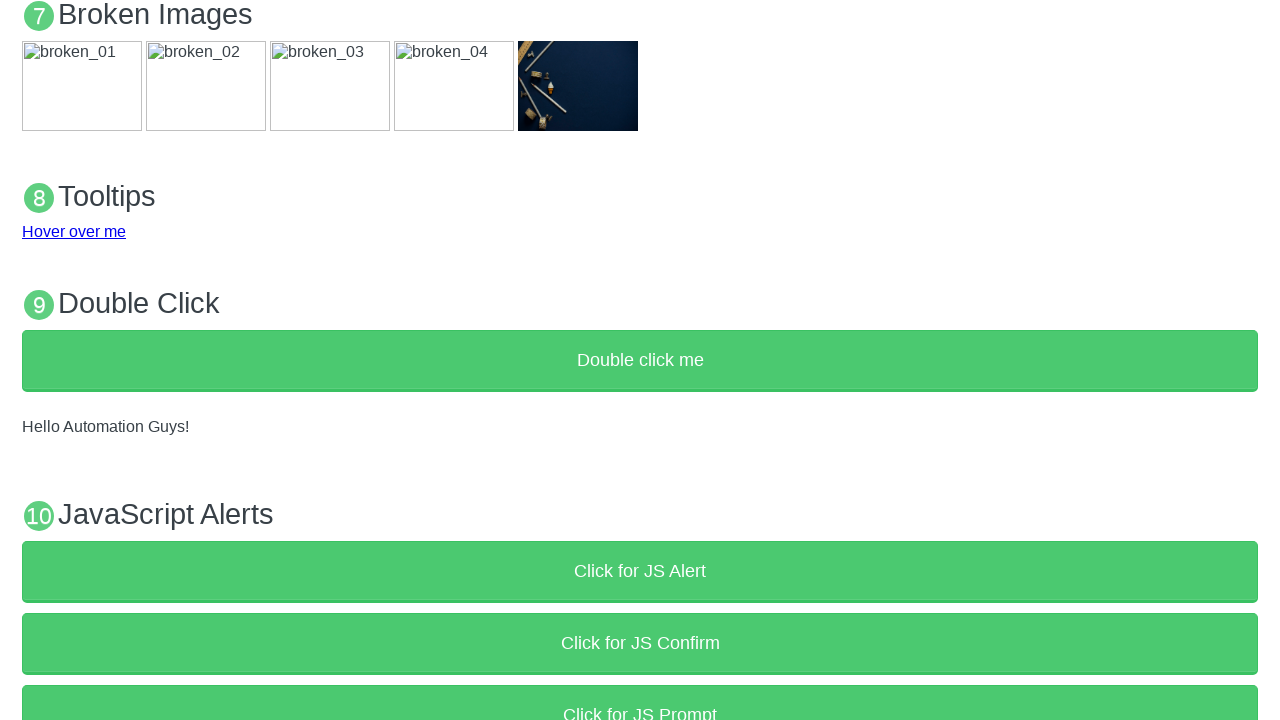

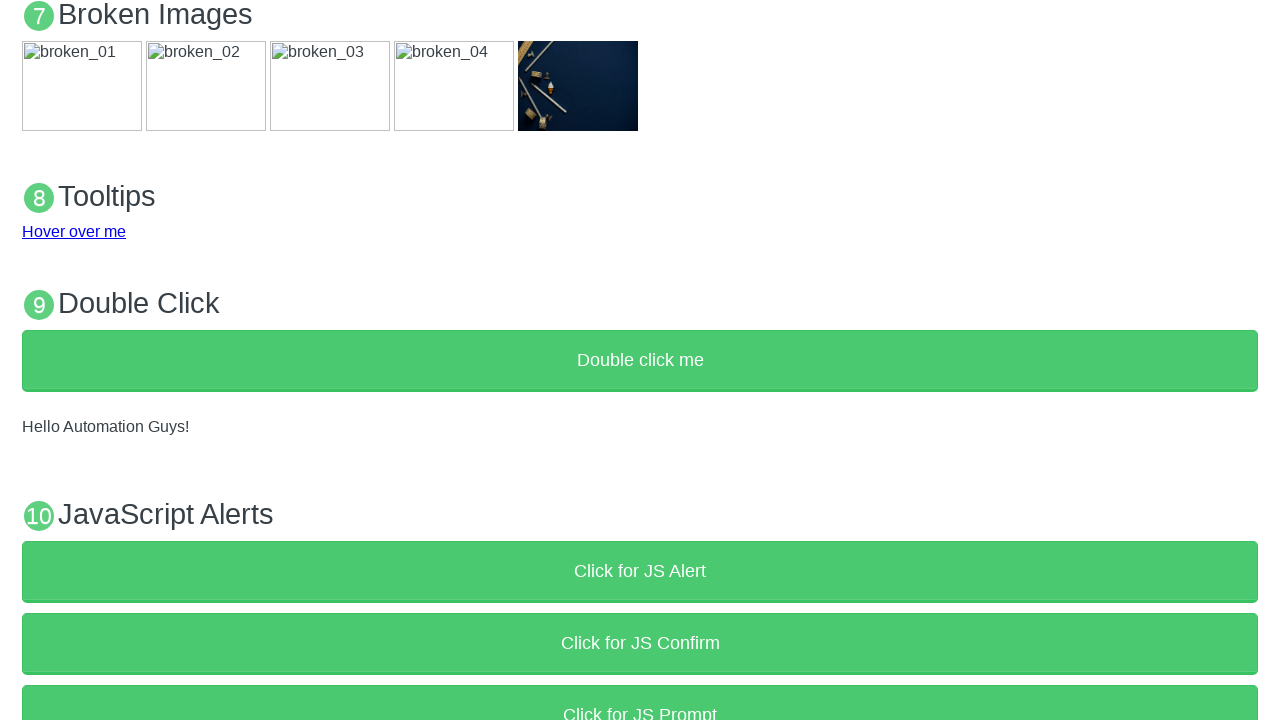